Tests date input by entering a date value

Starting URL: https://trytestingthis.netlify.app

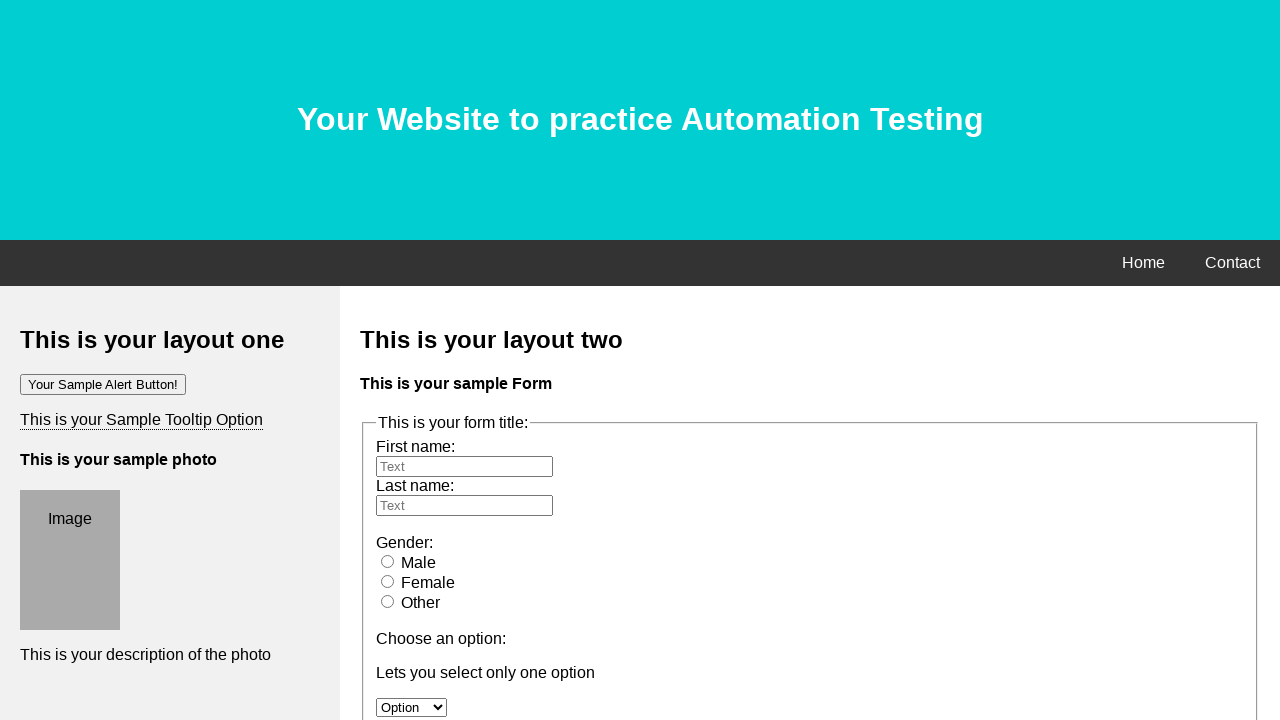

Filled date input field with '2024-03-15' on input[name='day']
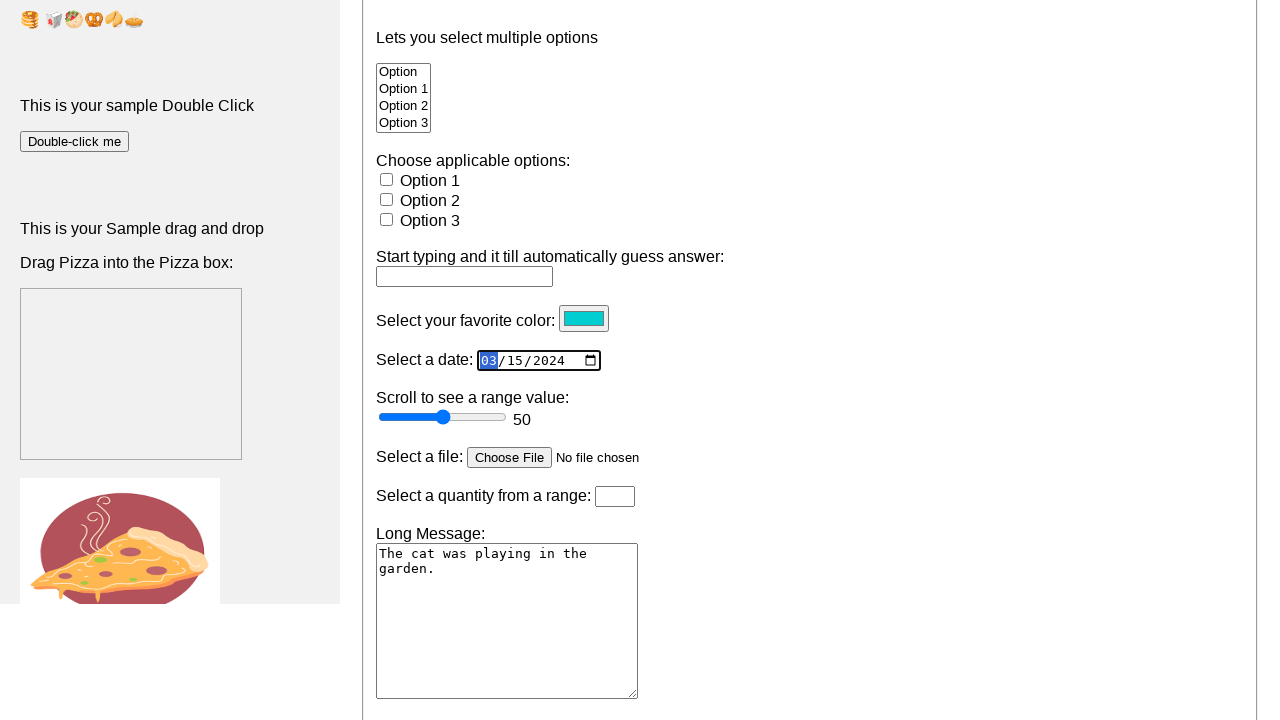

Verified date input value is '2024-03-15'
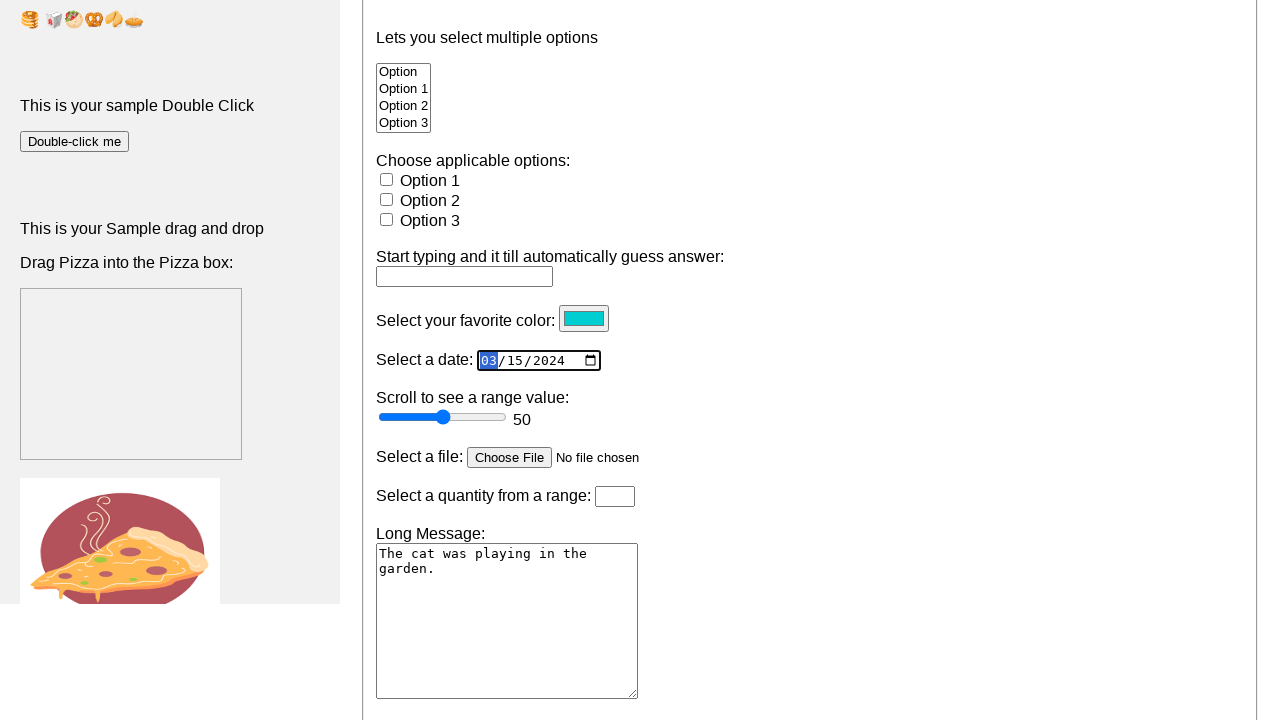

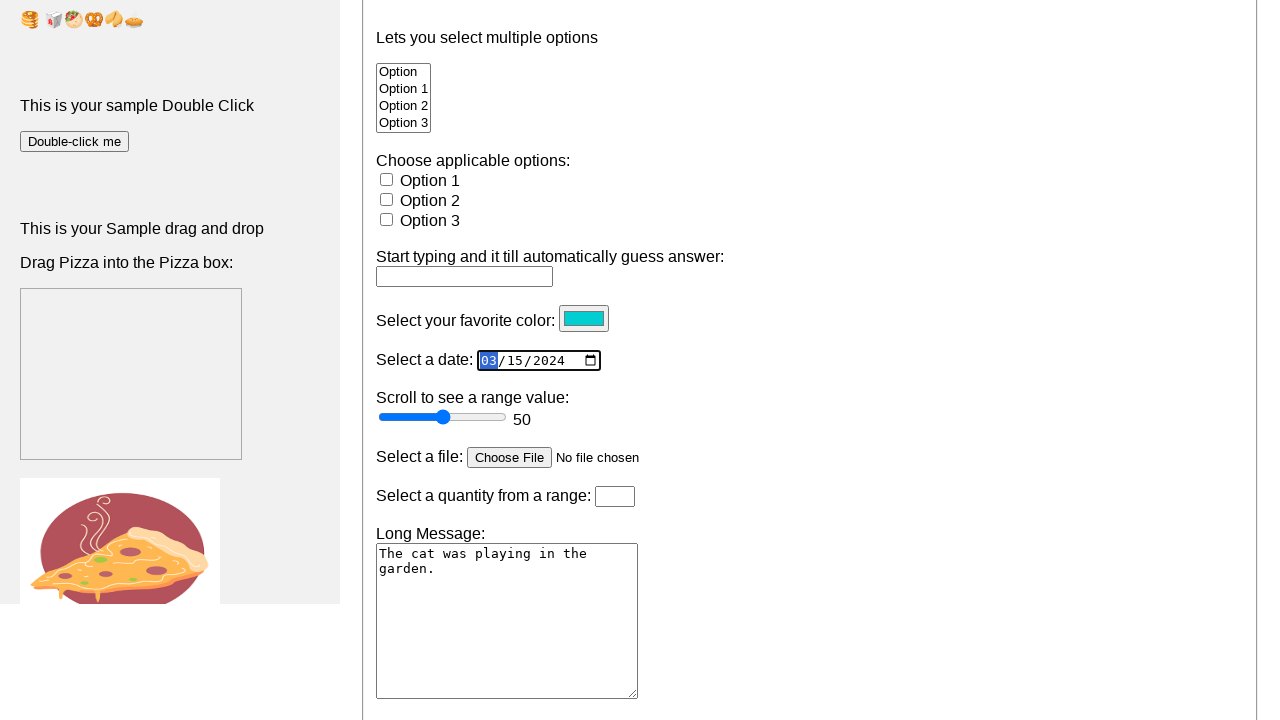